Tests JavaScript alert and confirm dialog handling by entering text in a name field, triggering an alert box and accepting it, then triggering a confirm box and dismissing it.

Starting URL: https://rahulshettyacademy.com/AutomationPractice/

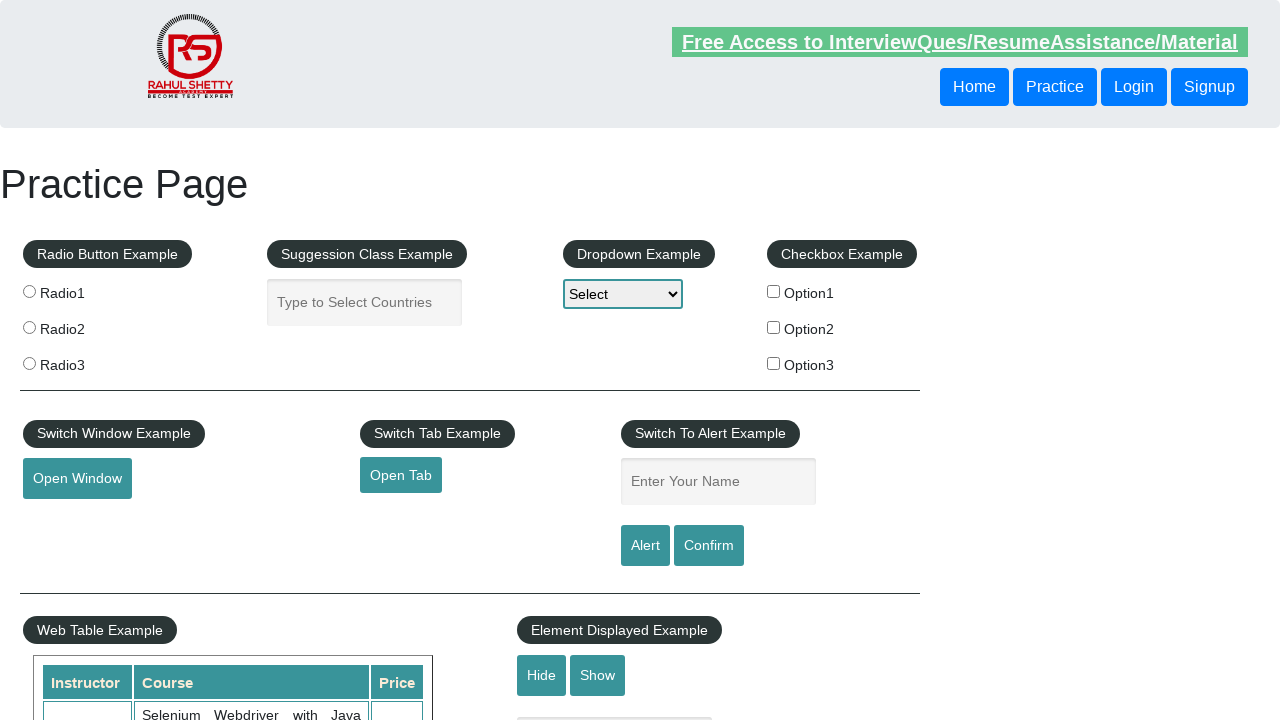

Filled name field with 'ABC' on #name
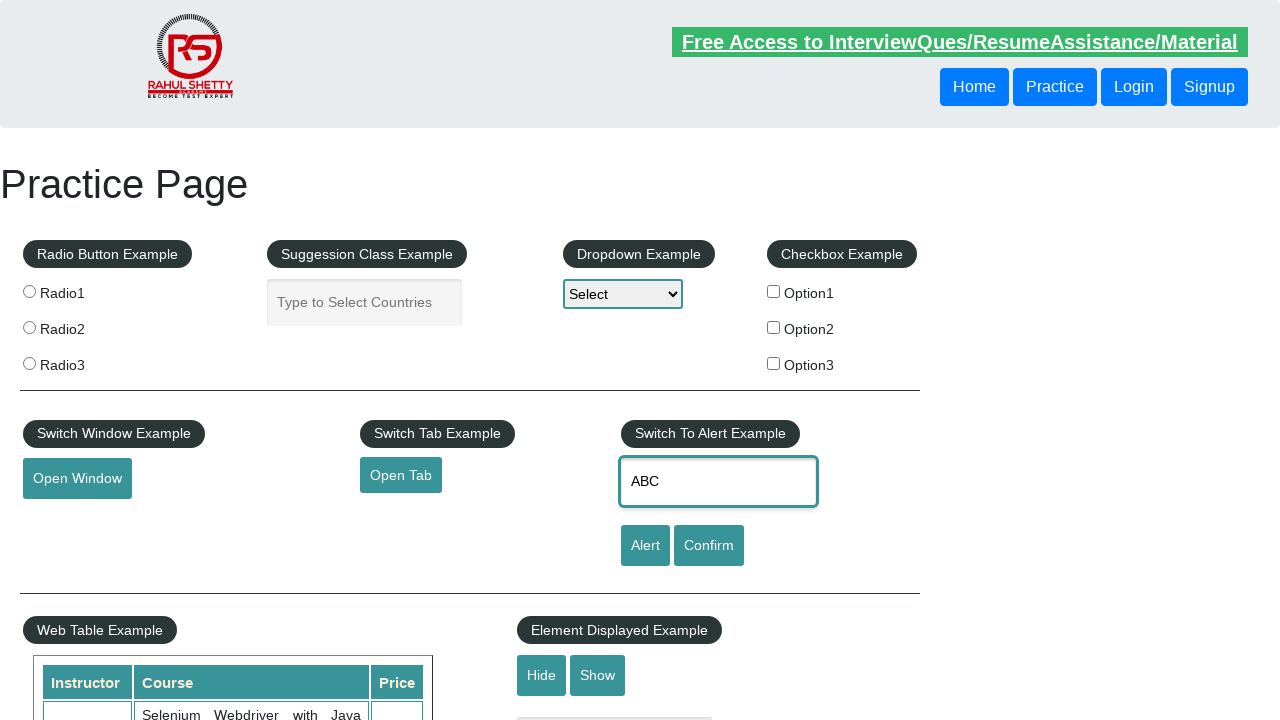

Clicked alert button to trigger alert dialog at (645, 546) on #alertbtn
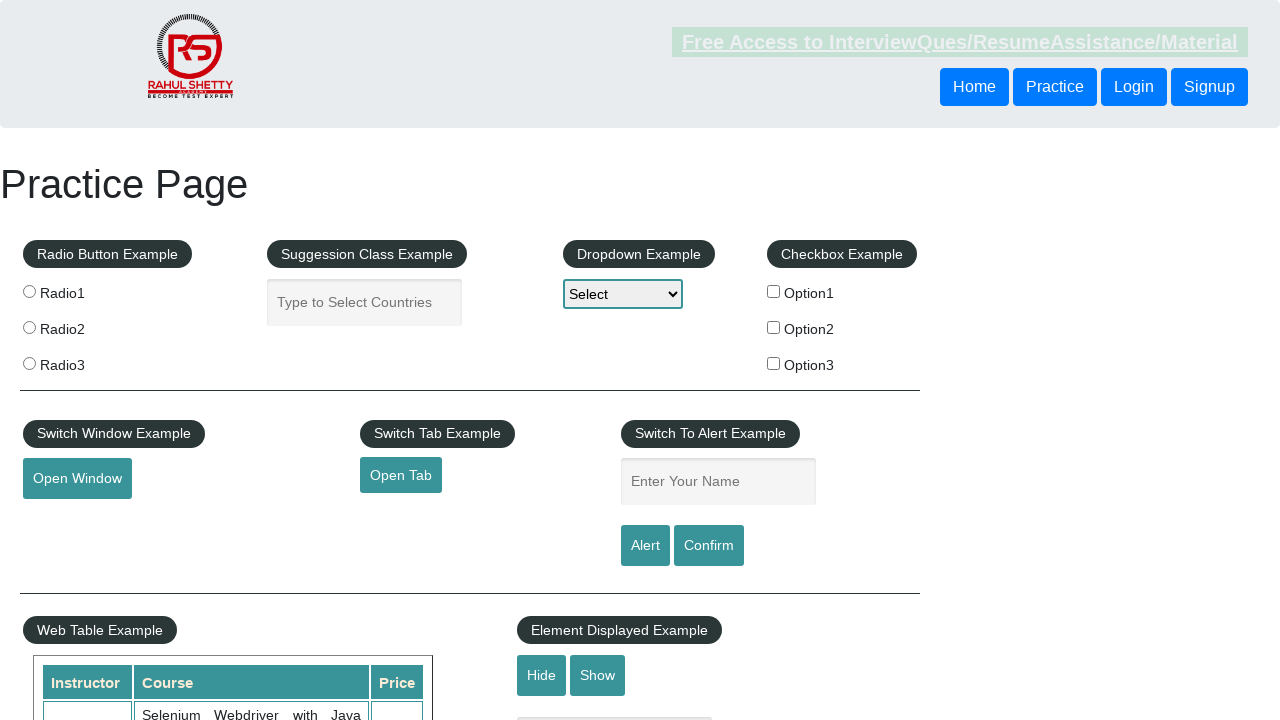

Set up handler to accept alert dialogs
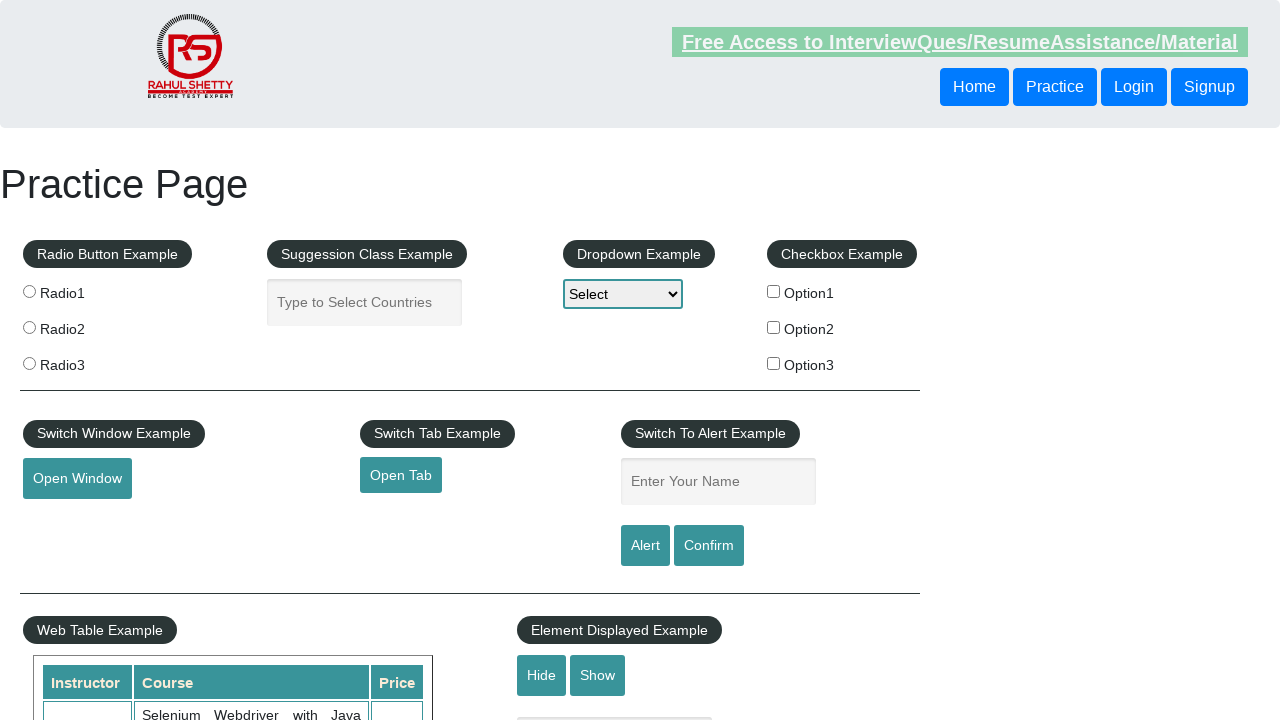

Clicked alert button again with handler ready at (645, 546) on #alertbtn
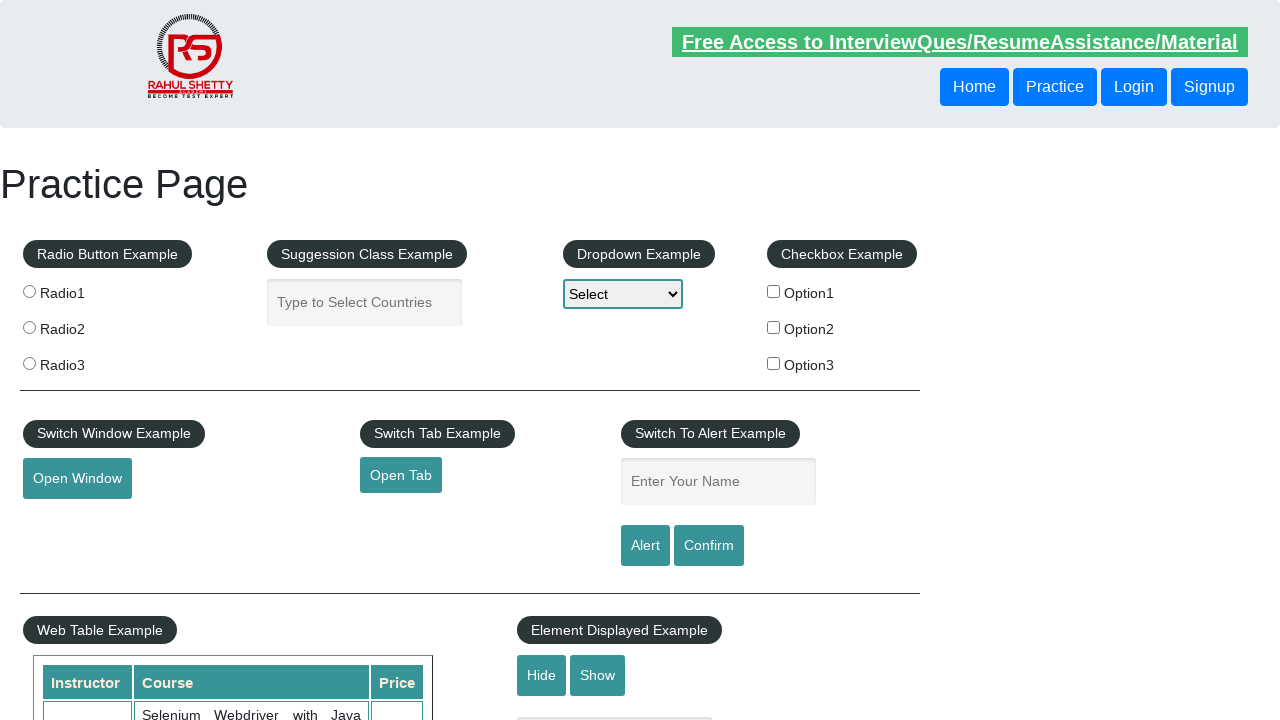

Waited for alert dialog to be processed
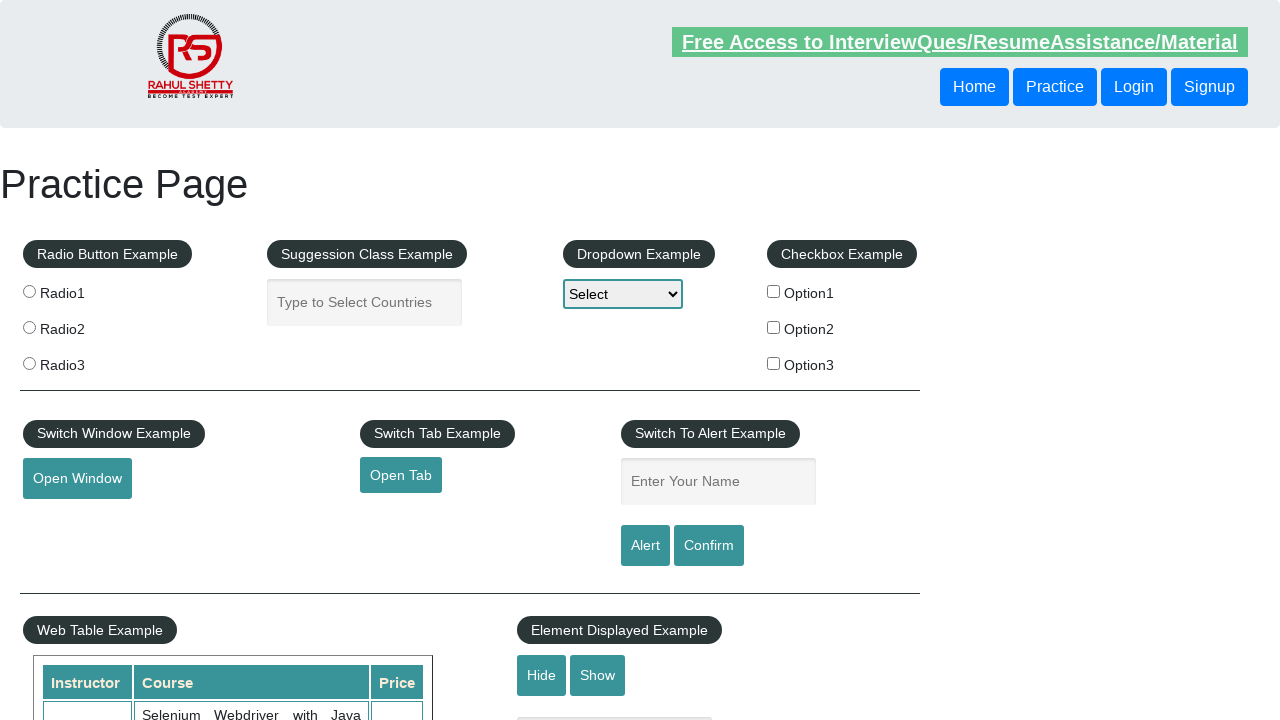

Set up handler to dismiss confirm dialog
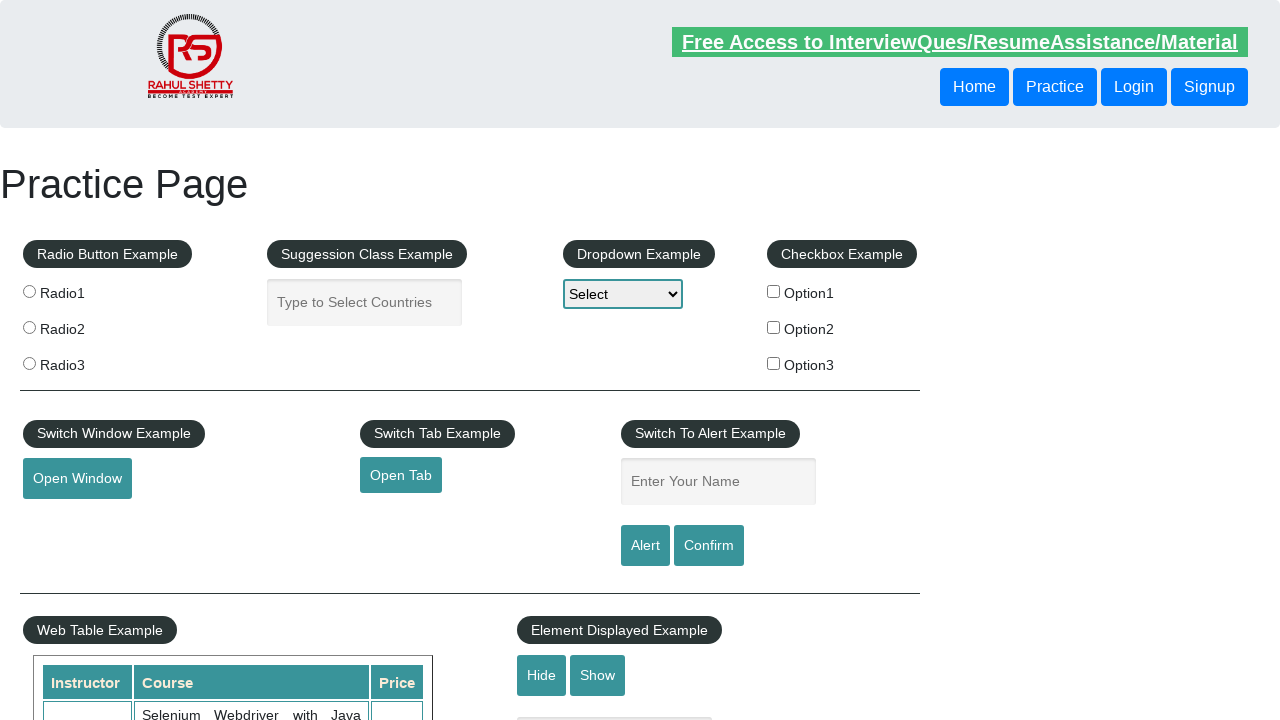

Clicked confirm button to trigger confirm dialog at (709, 546) on #confirmbtn
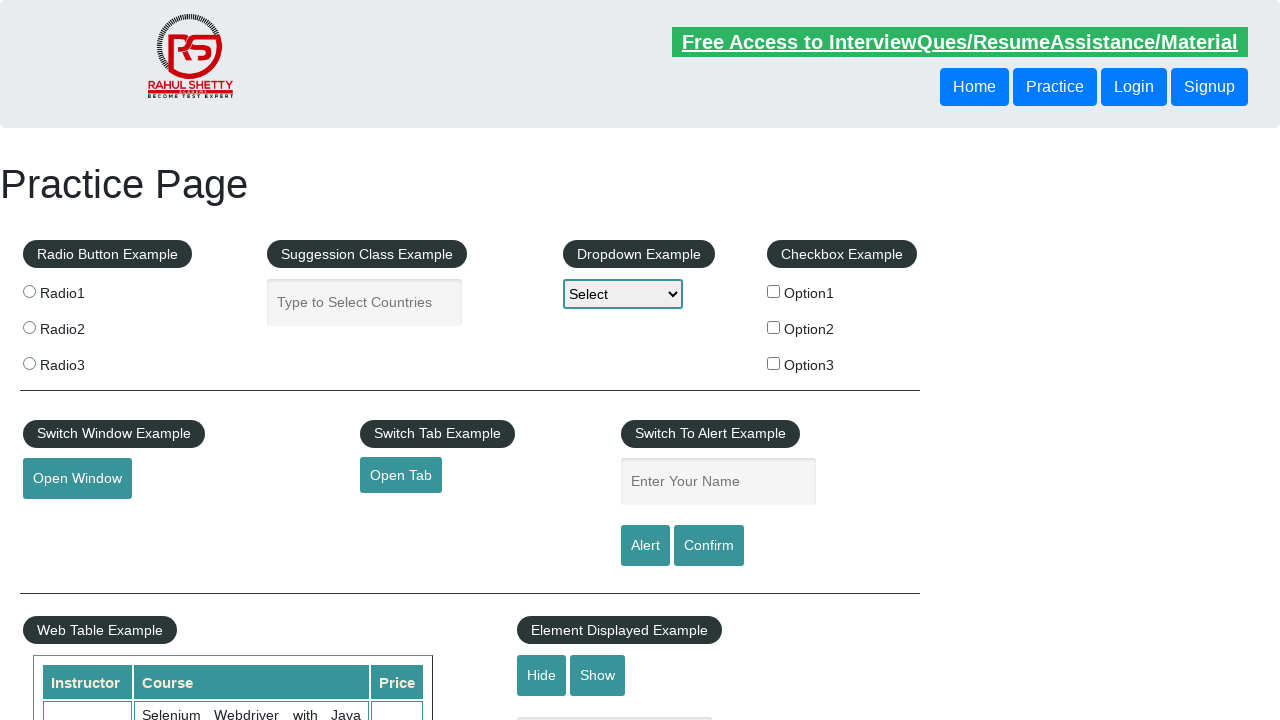

Waited for confirm dialog to be processed and dismissed
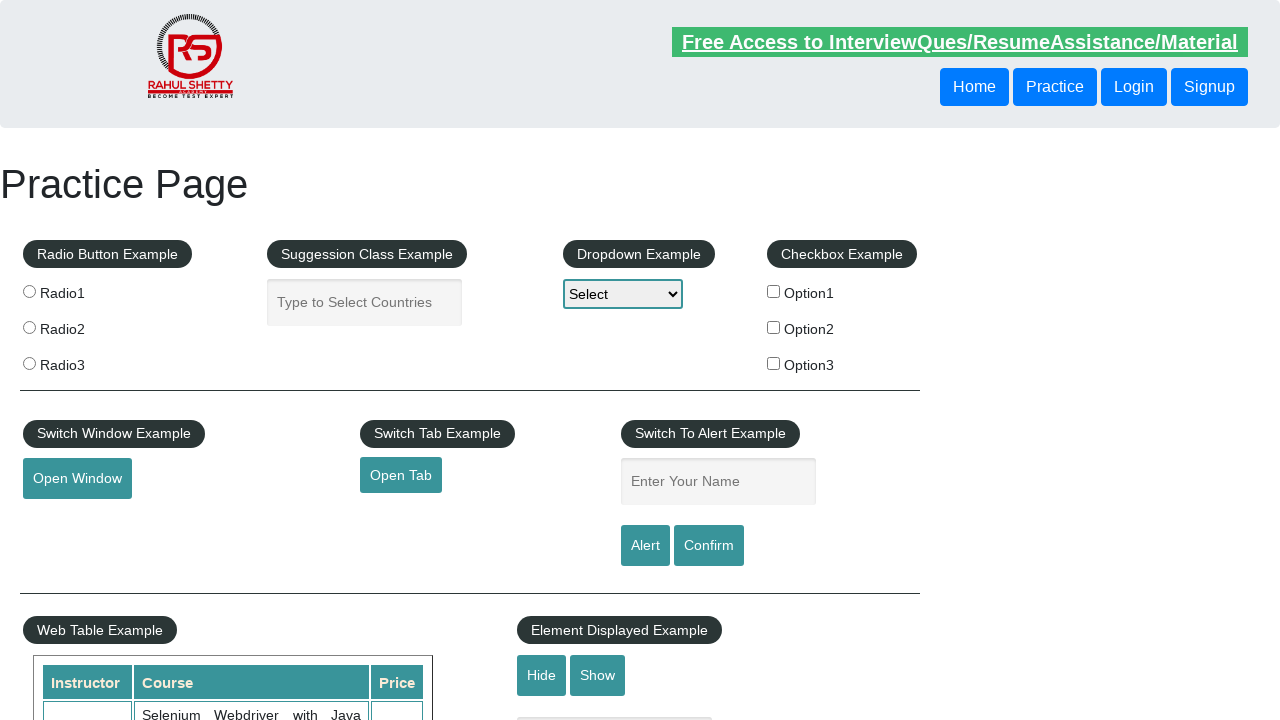

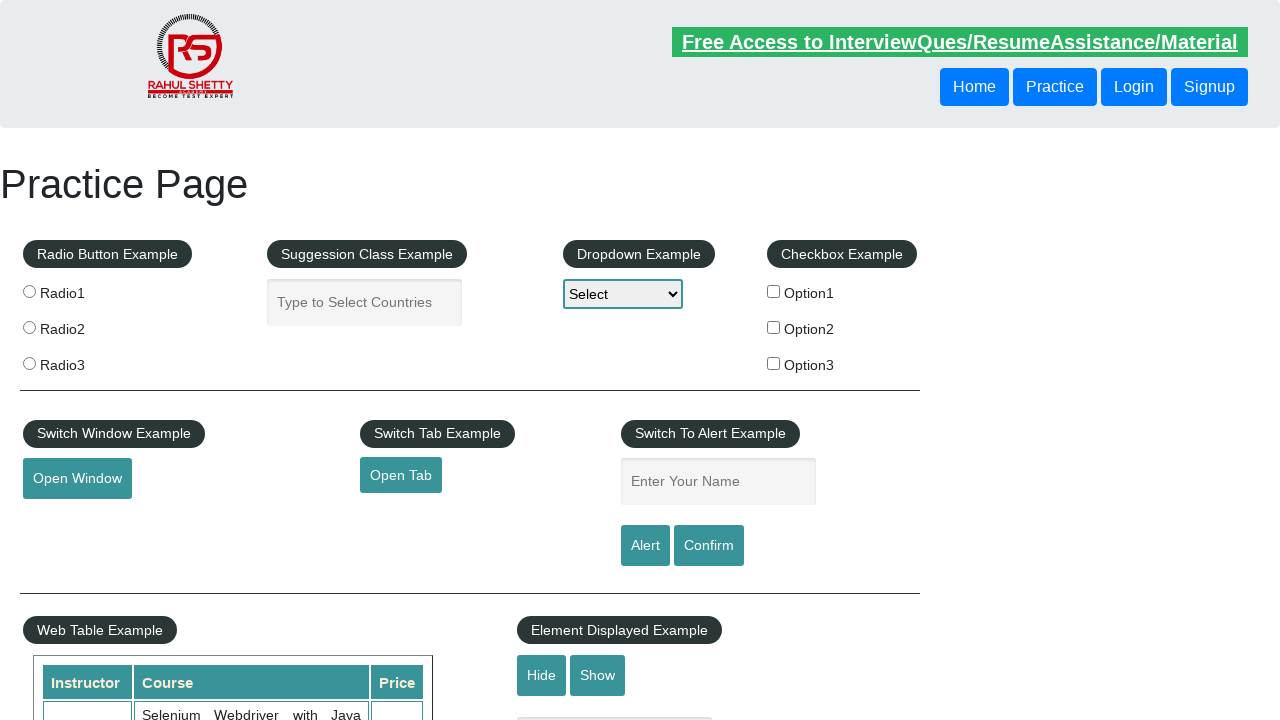